Tests the redirect functionality by clicking the redirect link and verifying navigation to the status codes page

Starting URL: https://the-internet.herokuapp.com/redirector

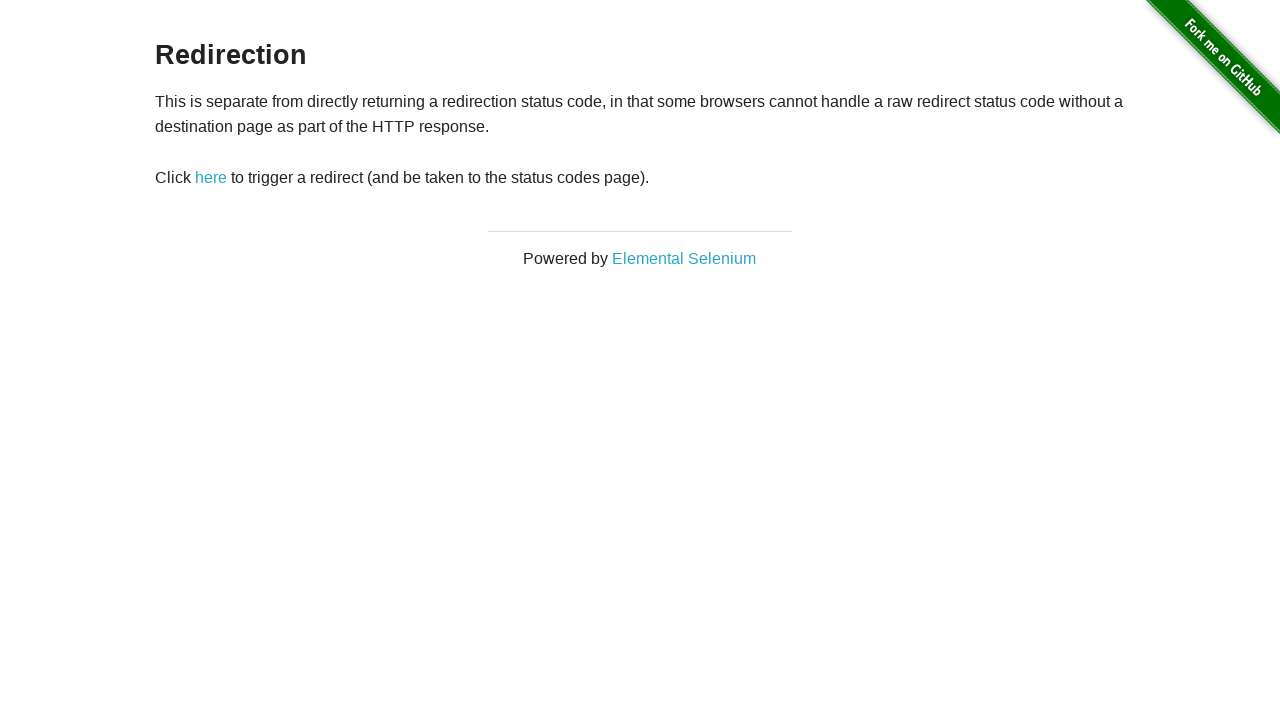

Clicked the redirect link at (211, 178) on #redirect
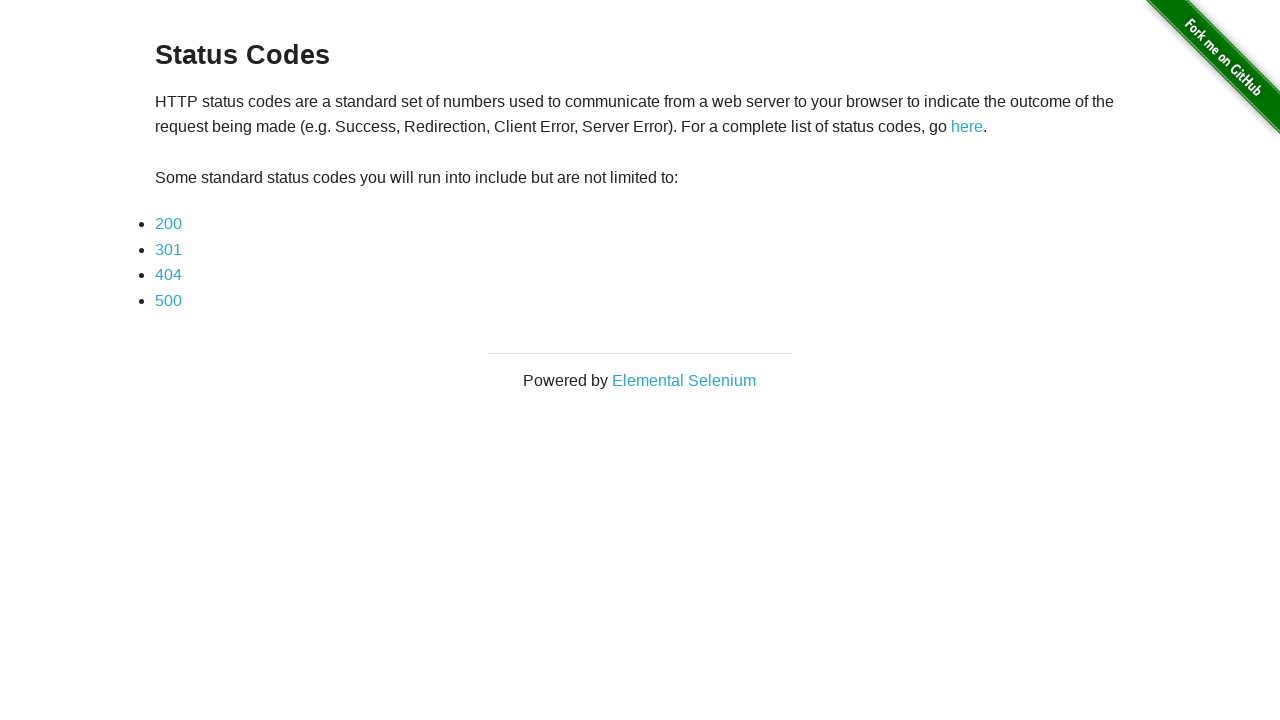

Navigation completed to status codes page
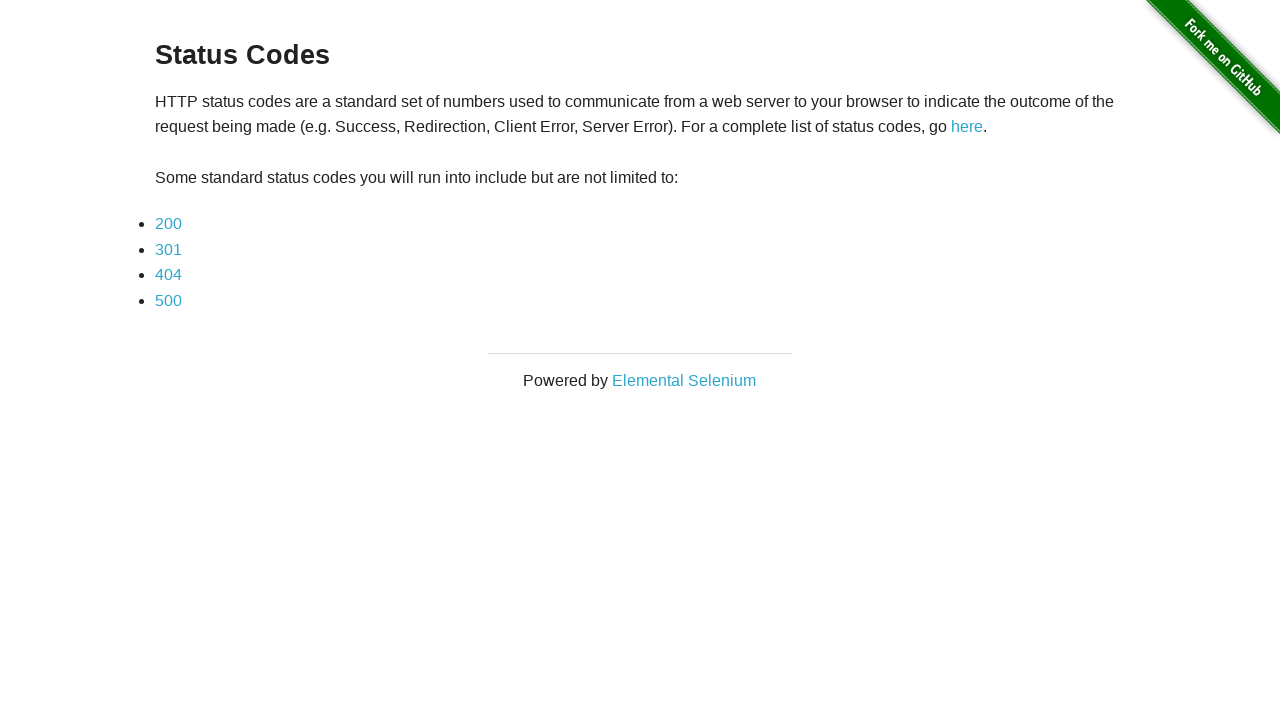

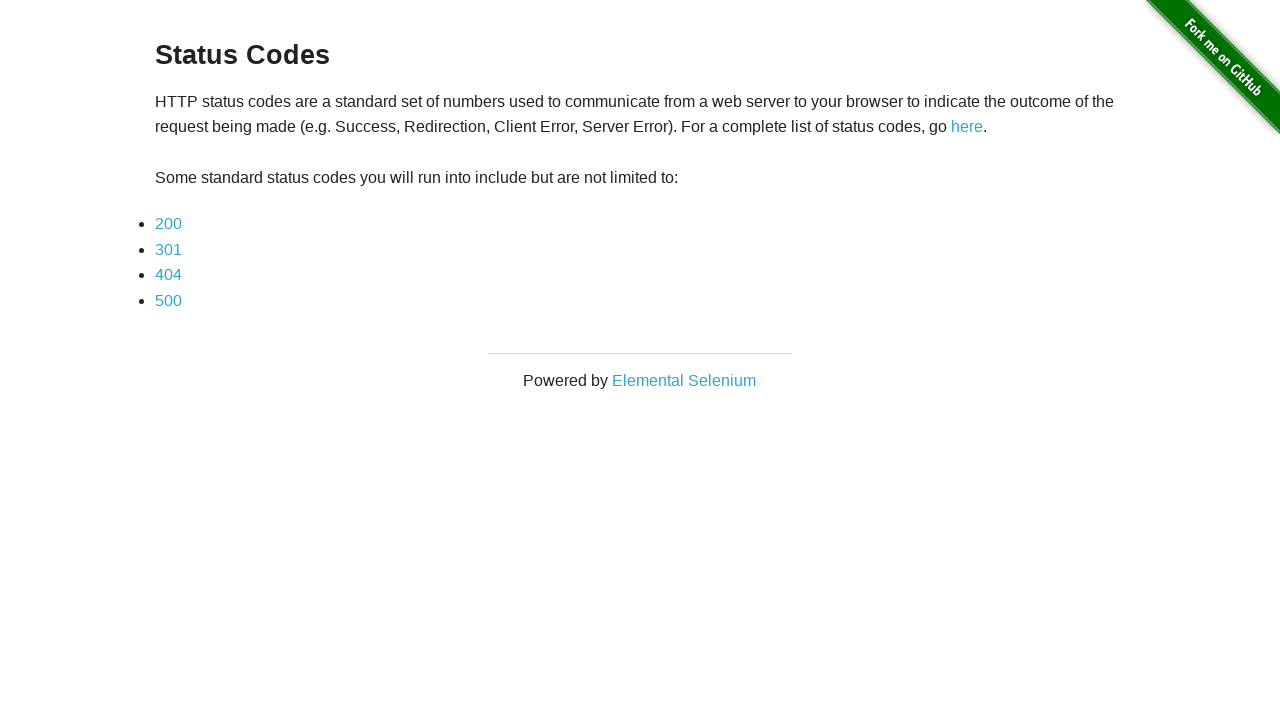